Tests the Status Code 500 page by navigating through the Redirect Link, then to status codes, clicking the 500 link, and returning to the status codes page.

Starting URL: https://the-internet.herokuapp.com/

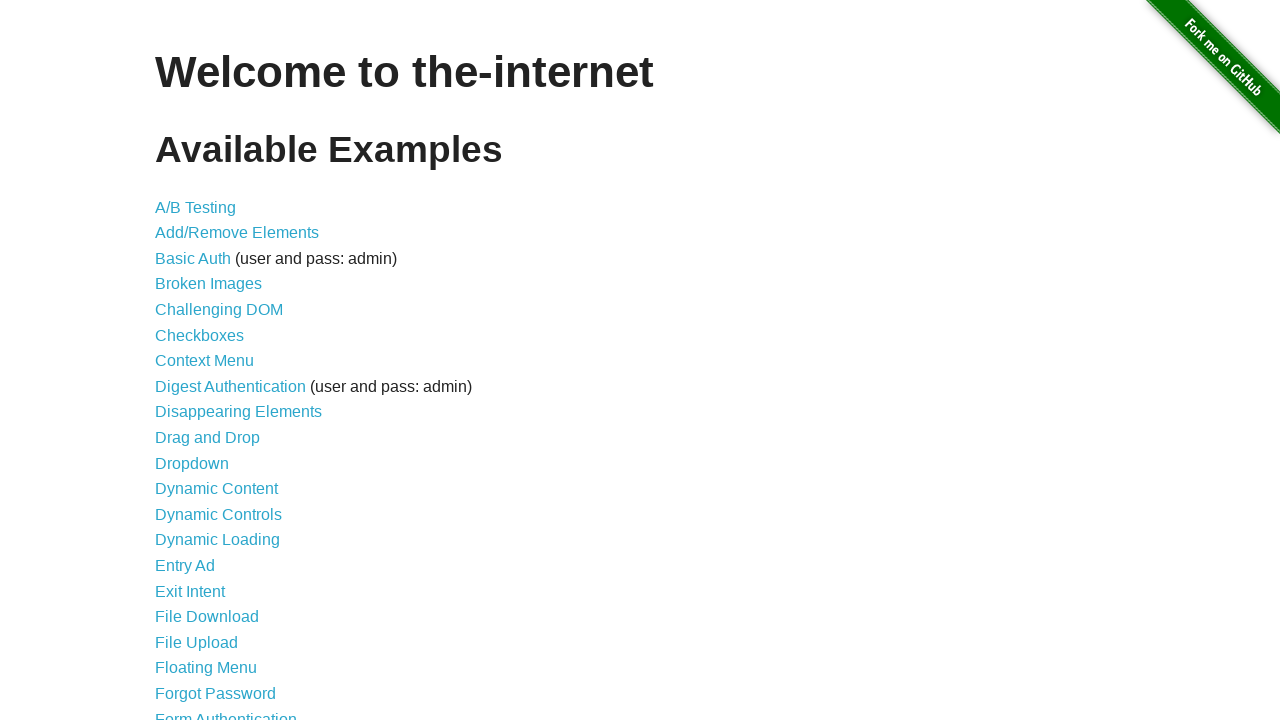

Clicked on Redirect Link at (202, 446) on xpath=//*[contains(text(),'Redirect Link')]
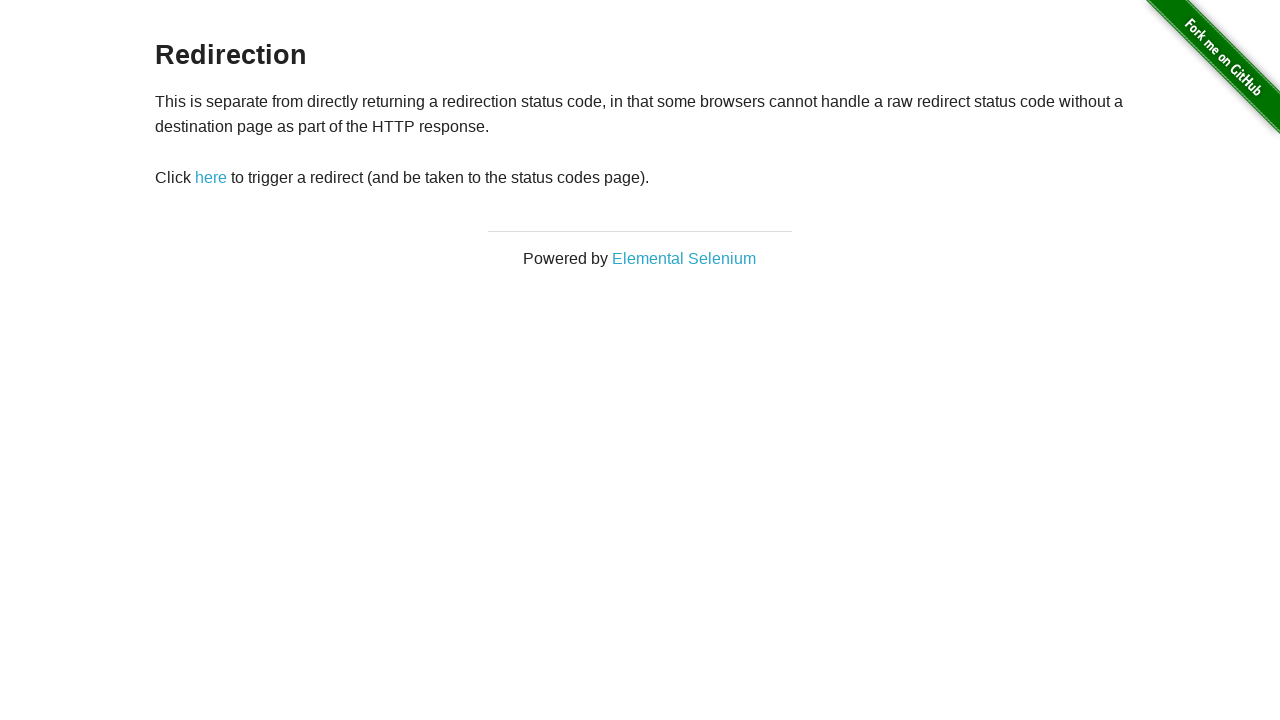

Navigated to redirector page
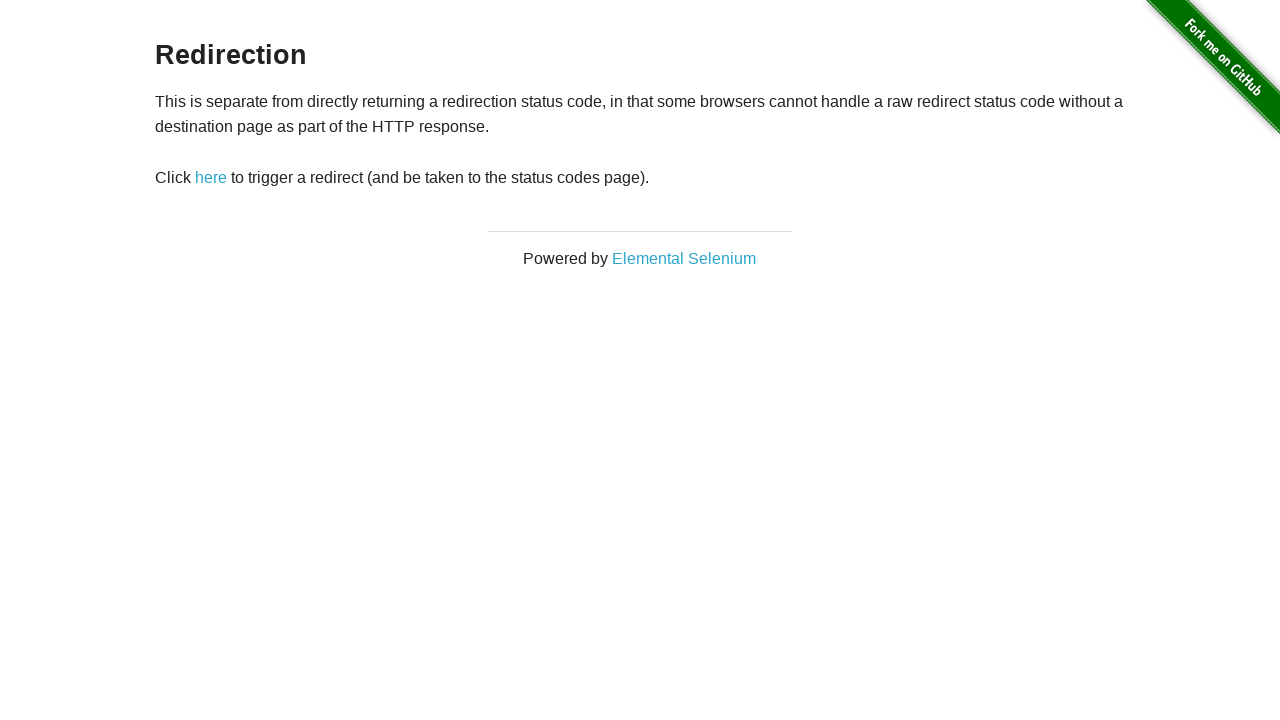

Page title loaded on redirector page
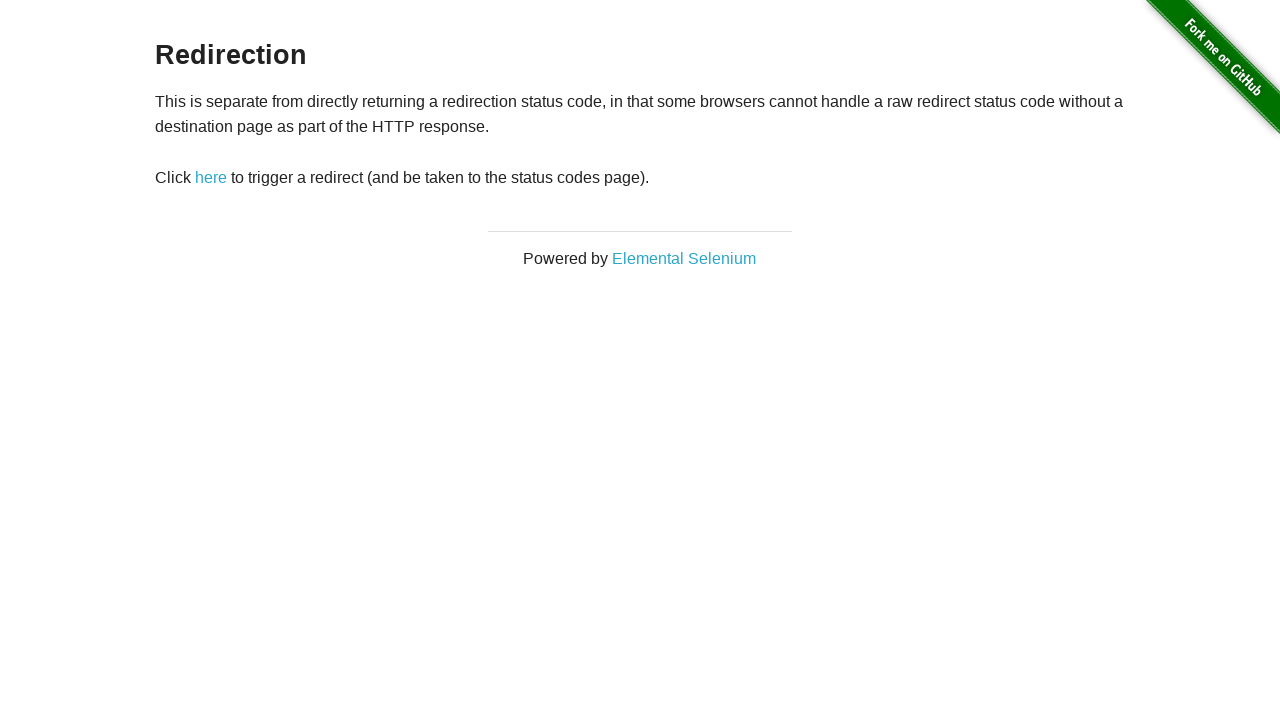

Clicked redirect link to navigate to status codes page at (211, 178) on #redirect
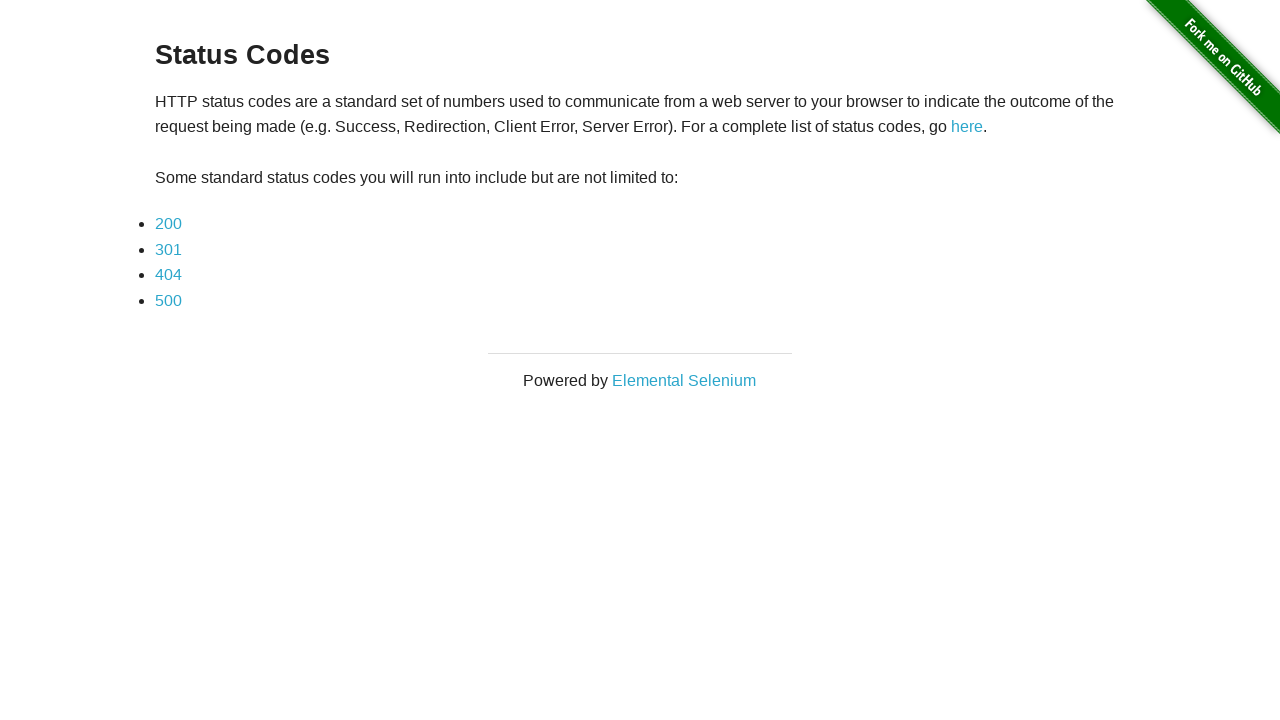

Navigated to status codes page
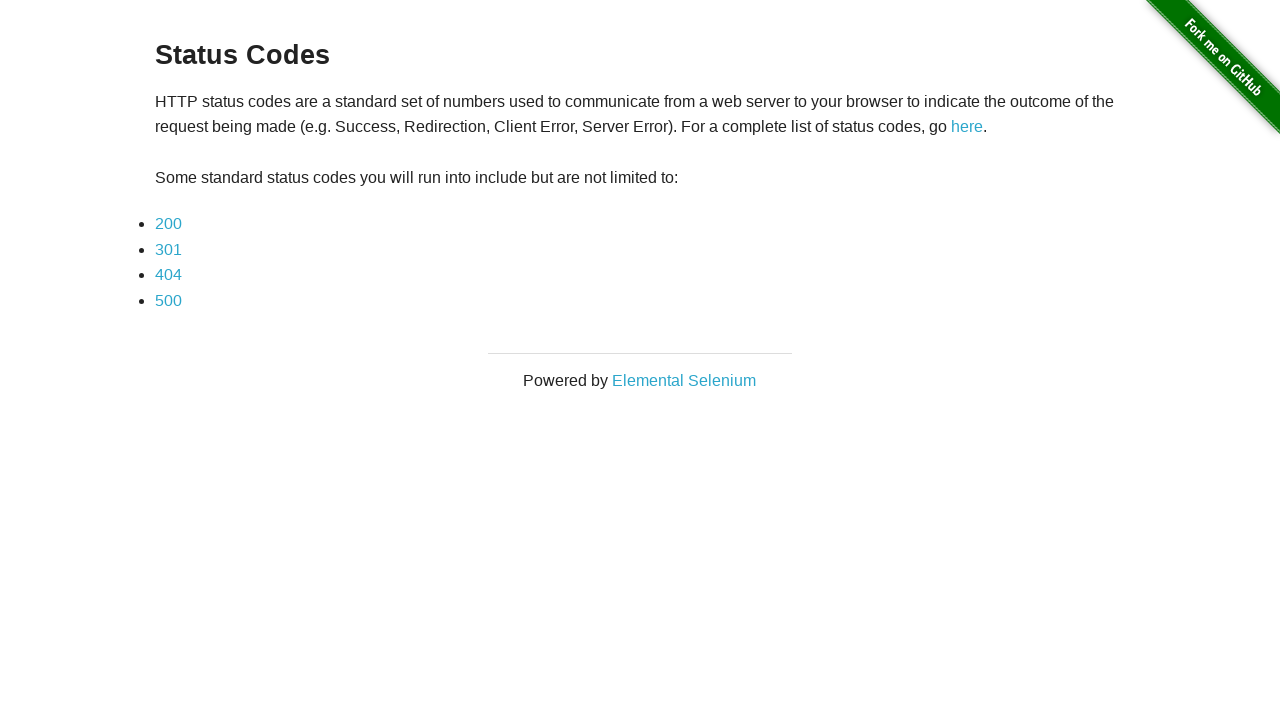

Clicked on status code 500 link at (168, 300) on (//li/a)[4]
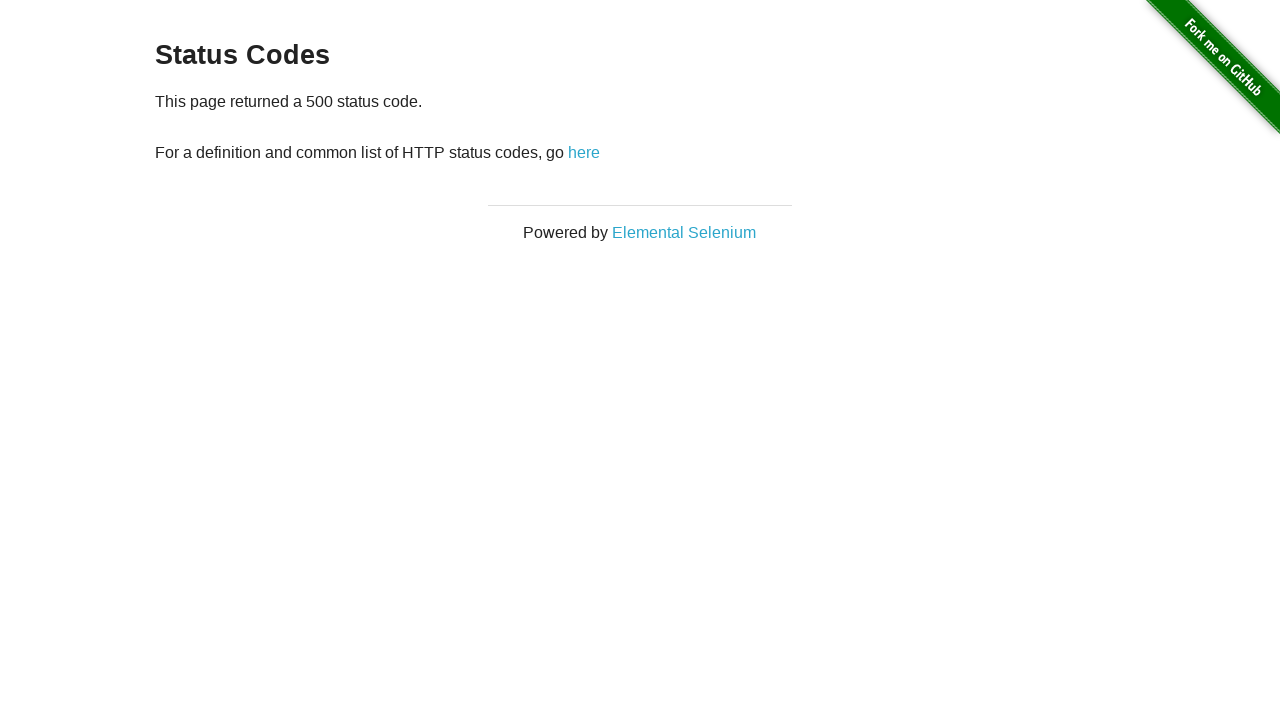

Navigated to status code 500 page
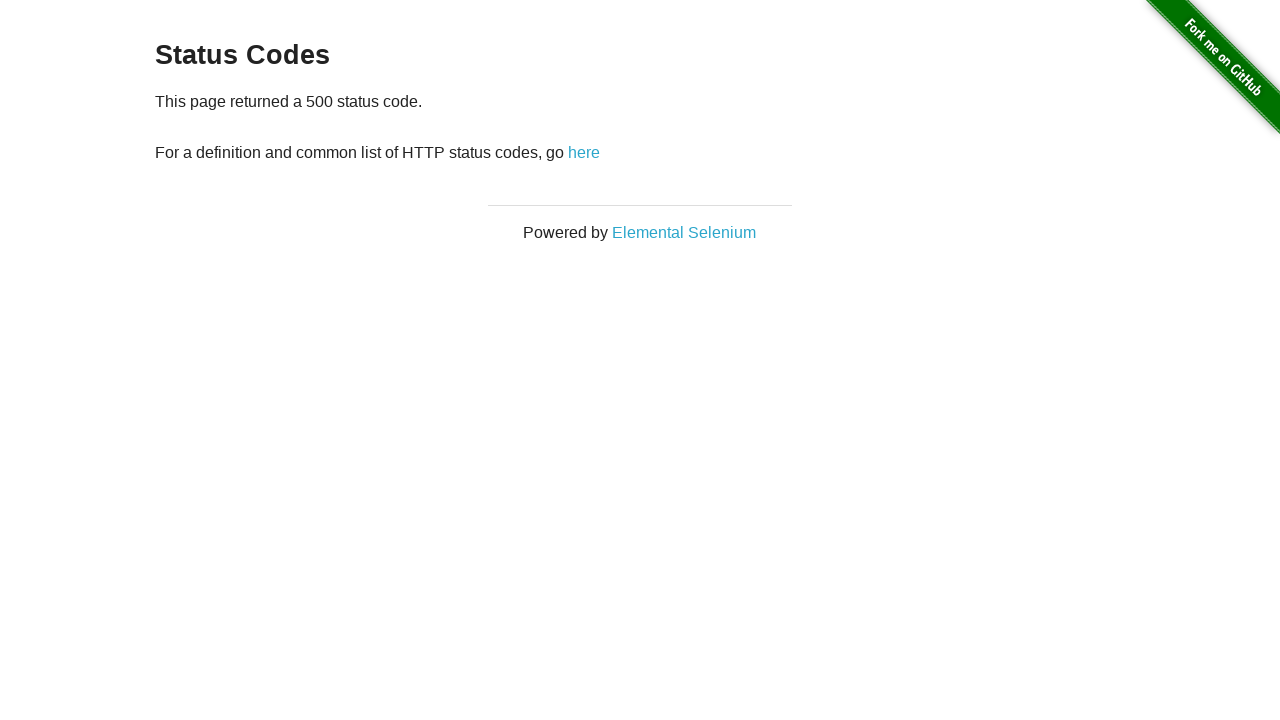

Page title loaded on status code 500 page
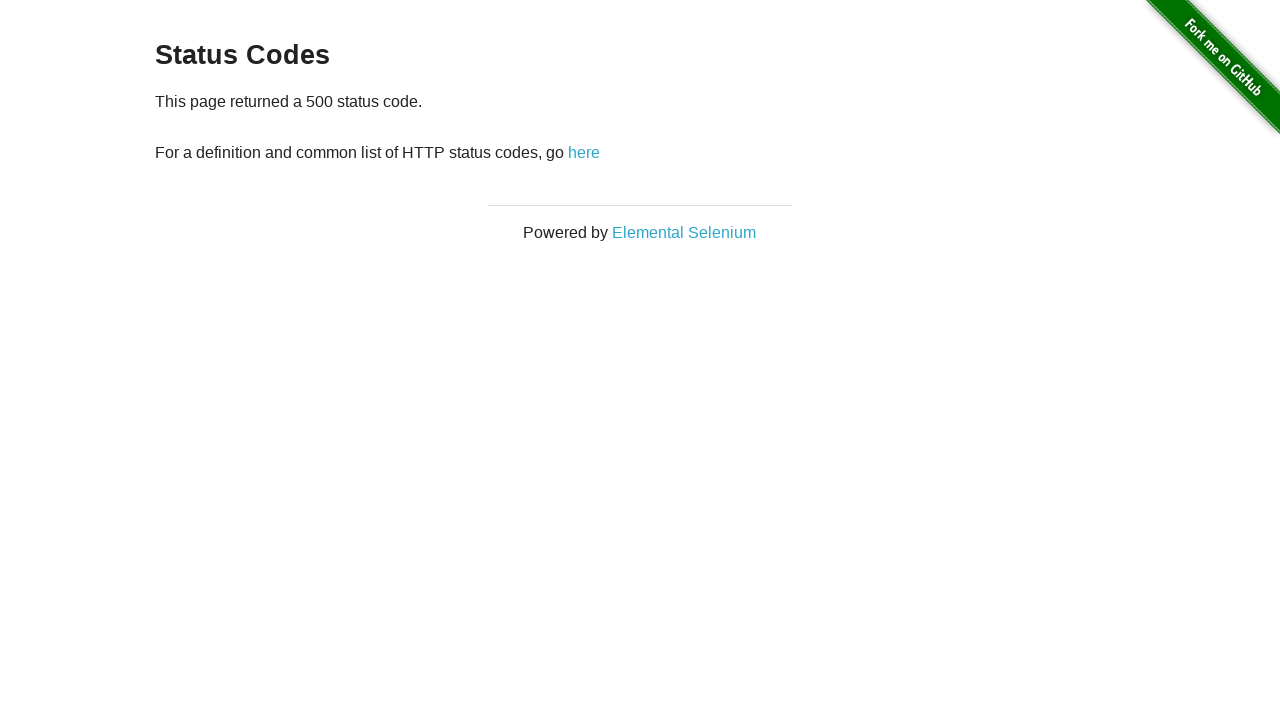

Clicked 'here' link to return to status codes page at (584, 152) on xpath=//*[contains(text(),'here')]
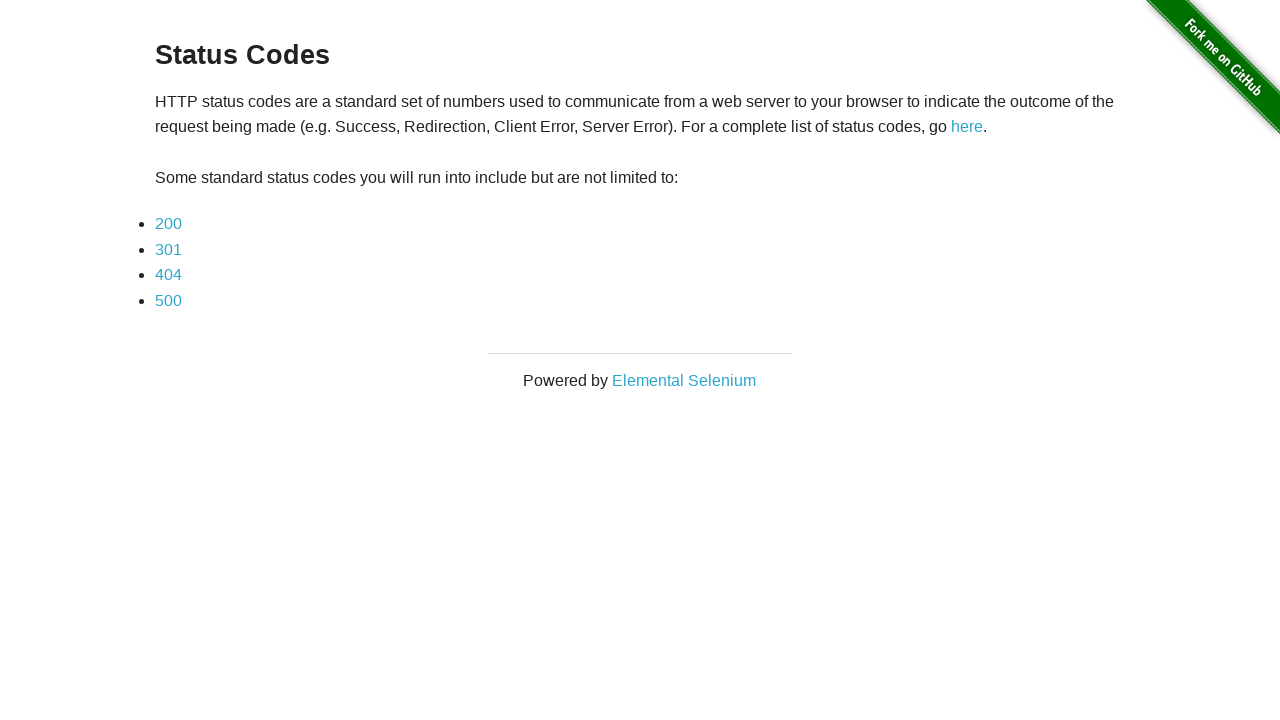

Navigated back to status codes page
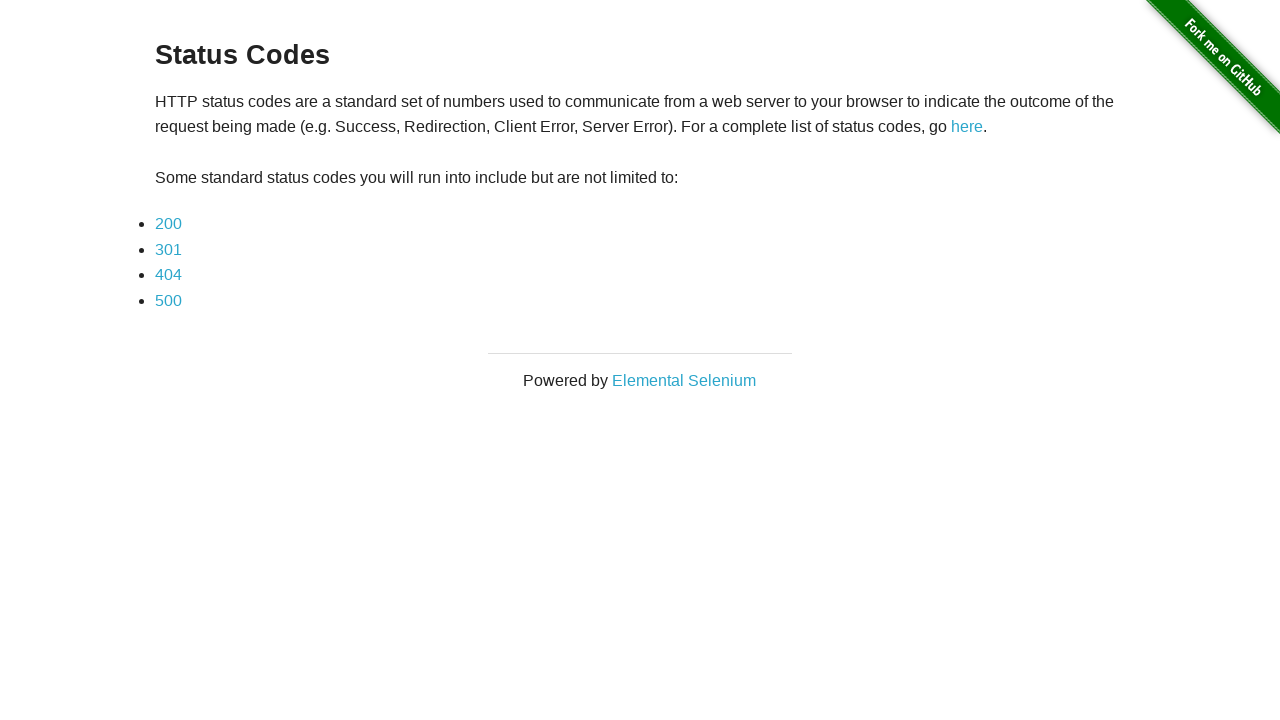

Page title loaded on status codes page
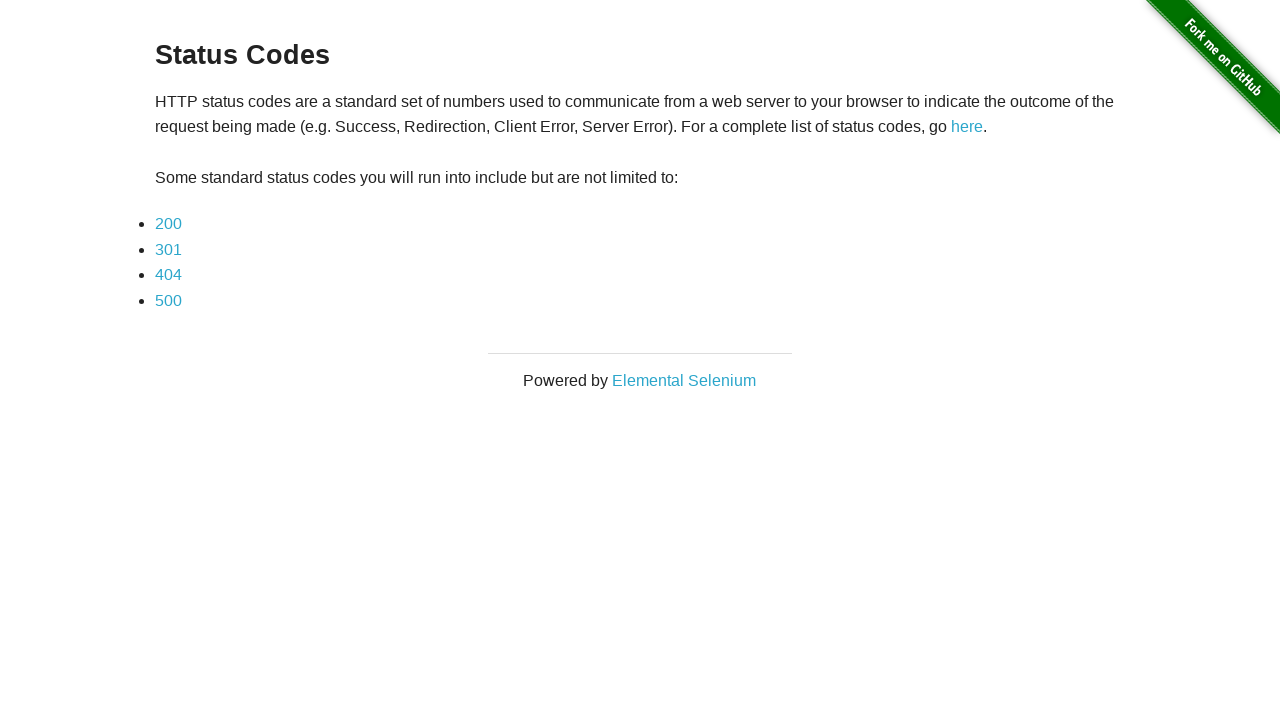

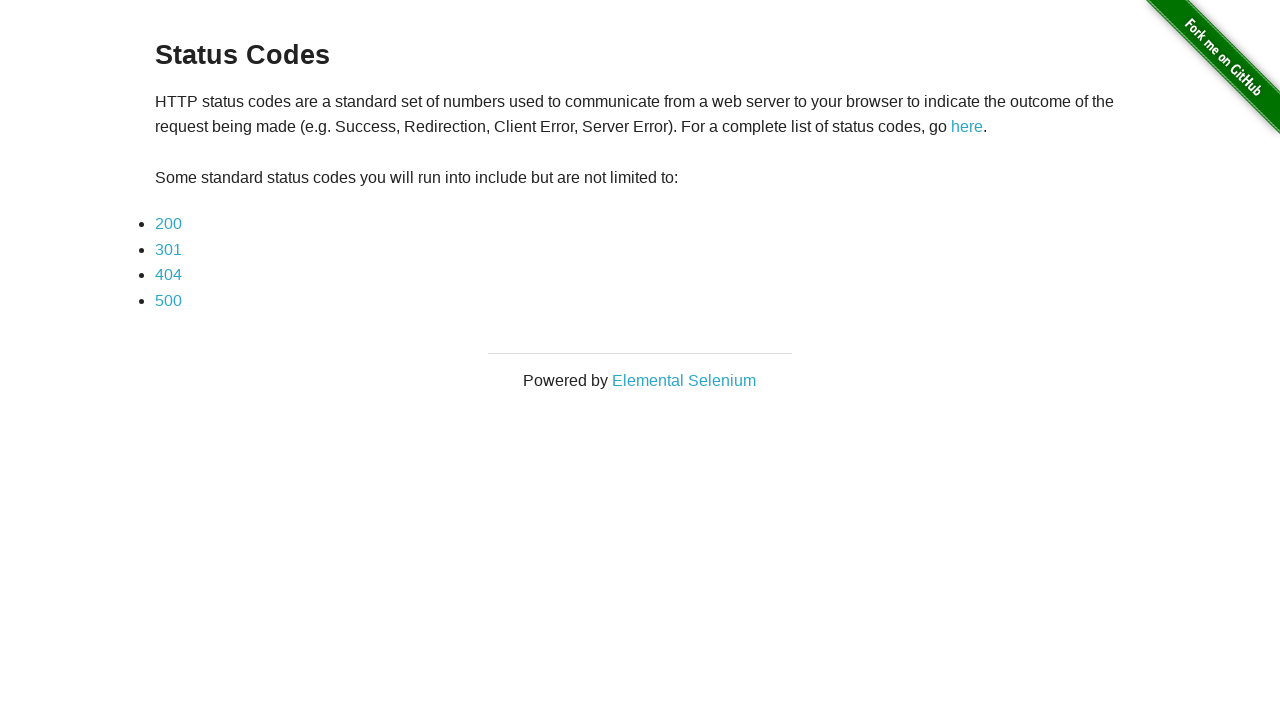